Tests navigation on a sports betting site by selecting the NBA tab, expanding stat categories (Points, Rebounds, Assists), and clicking on games to reveal player statistics panels.

Starting URL: https://bv2.digitalsportstech.com/betbuilder?sb=betonline

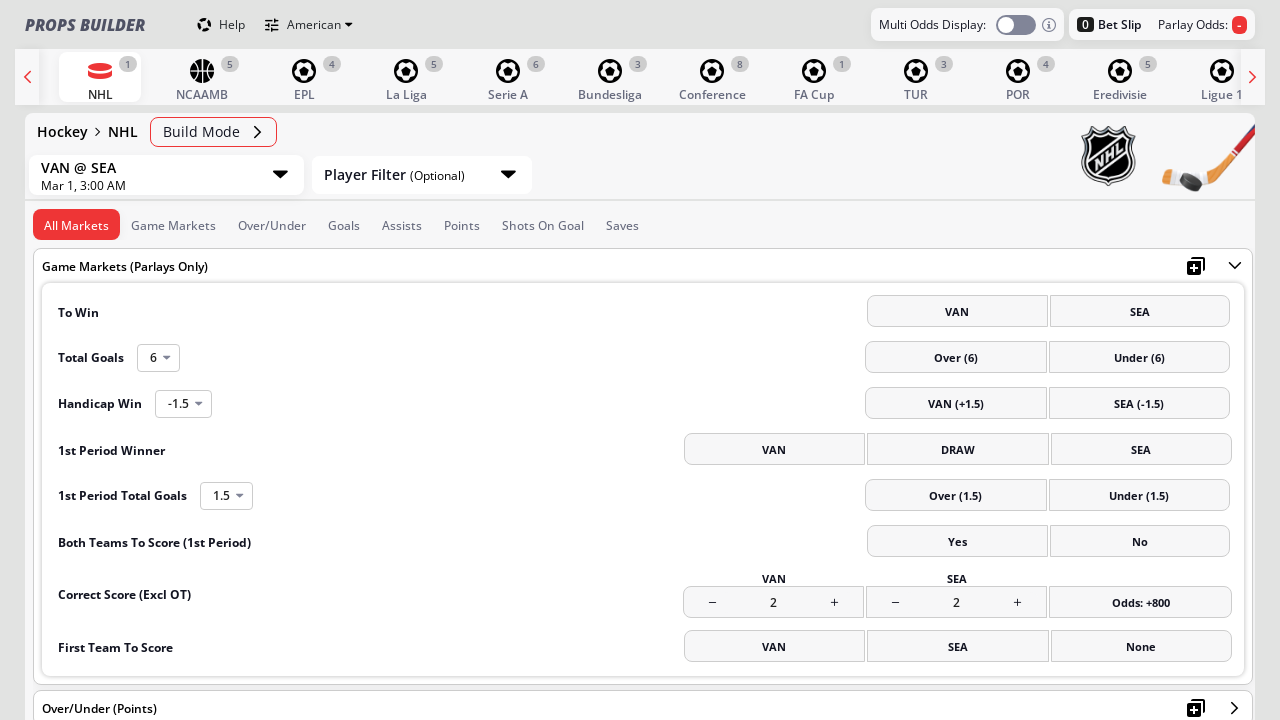

Sports tabs loaded - waited for .ligues-slider__item.sportNames selector
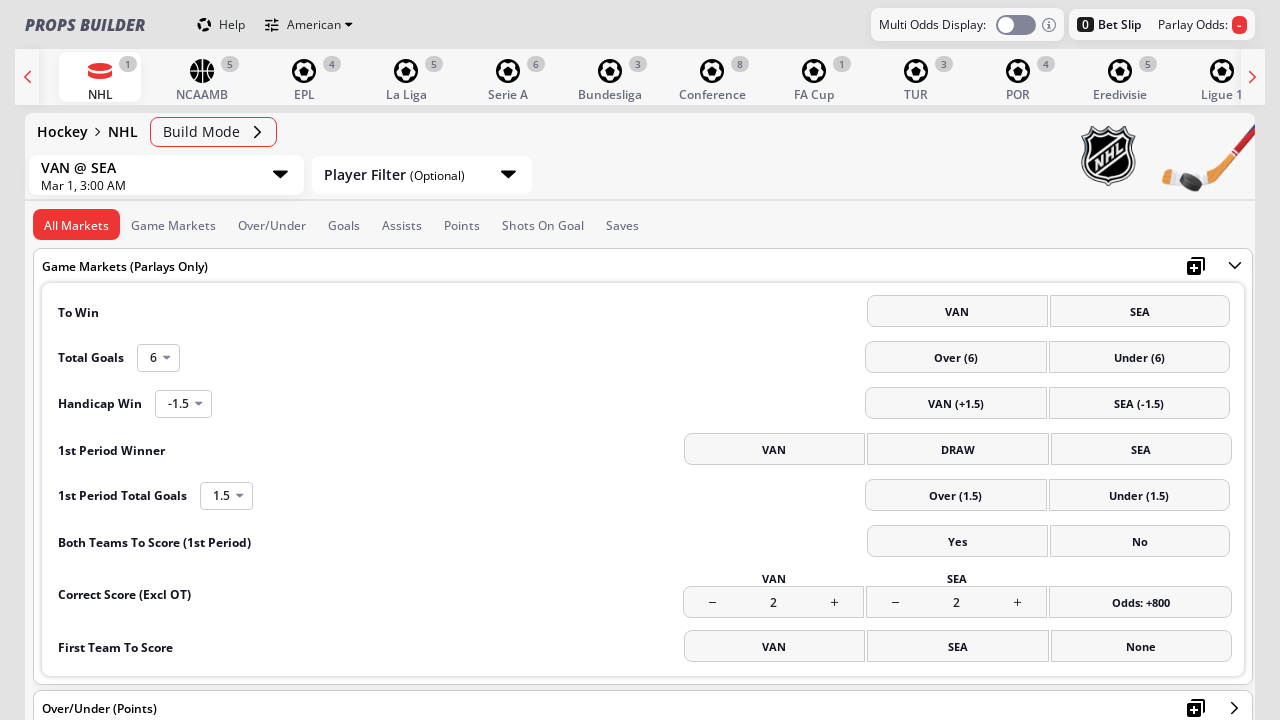

Located all sports tab elements
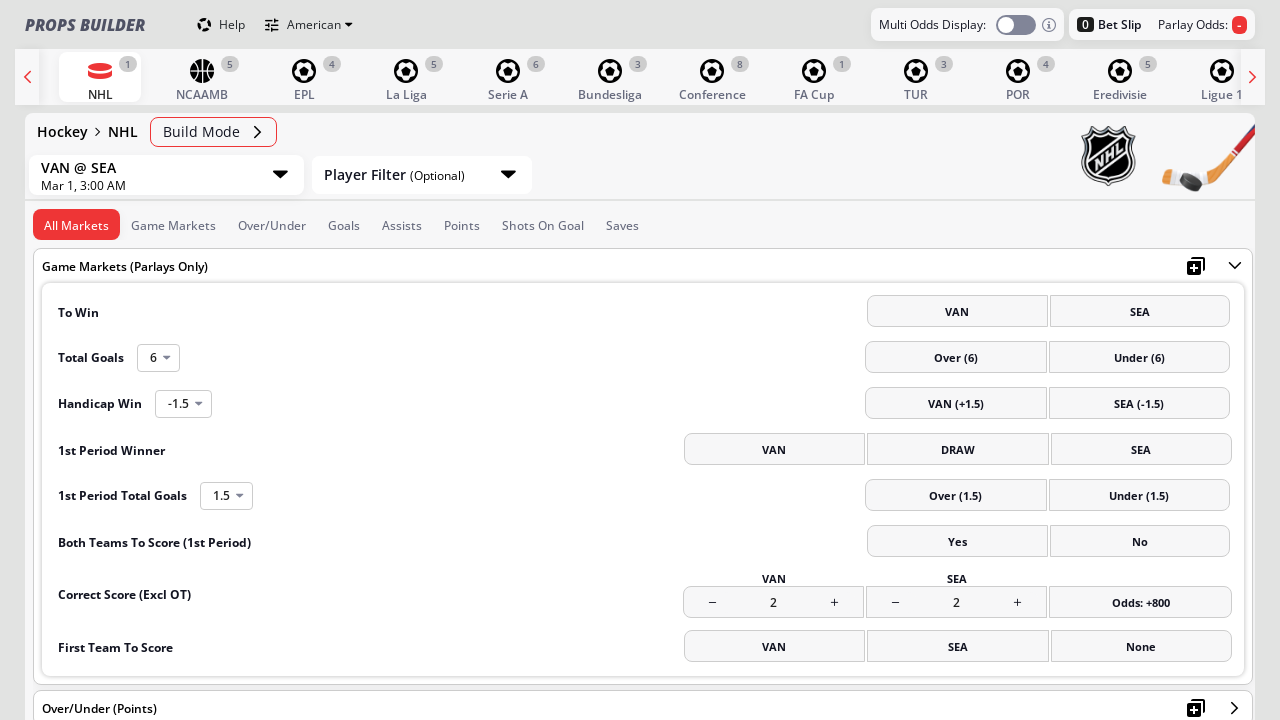

Found 20 sports tabs
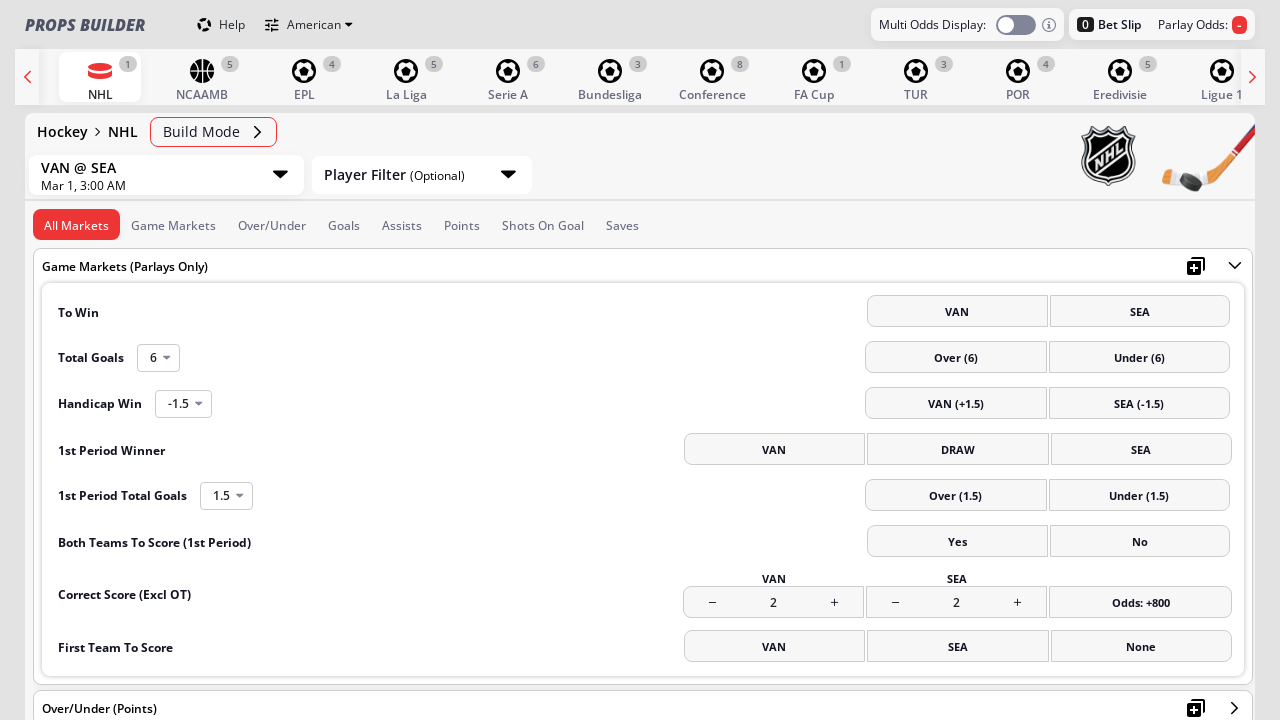

Main stats section loaded
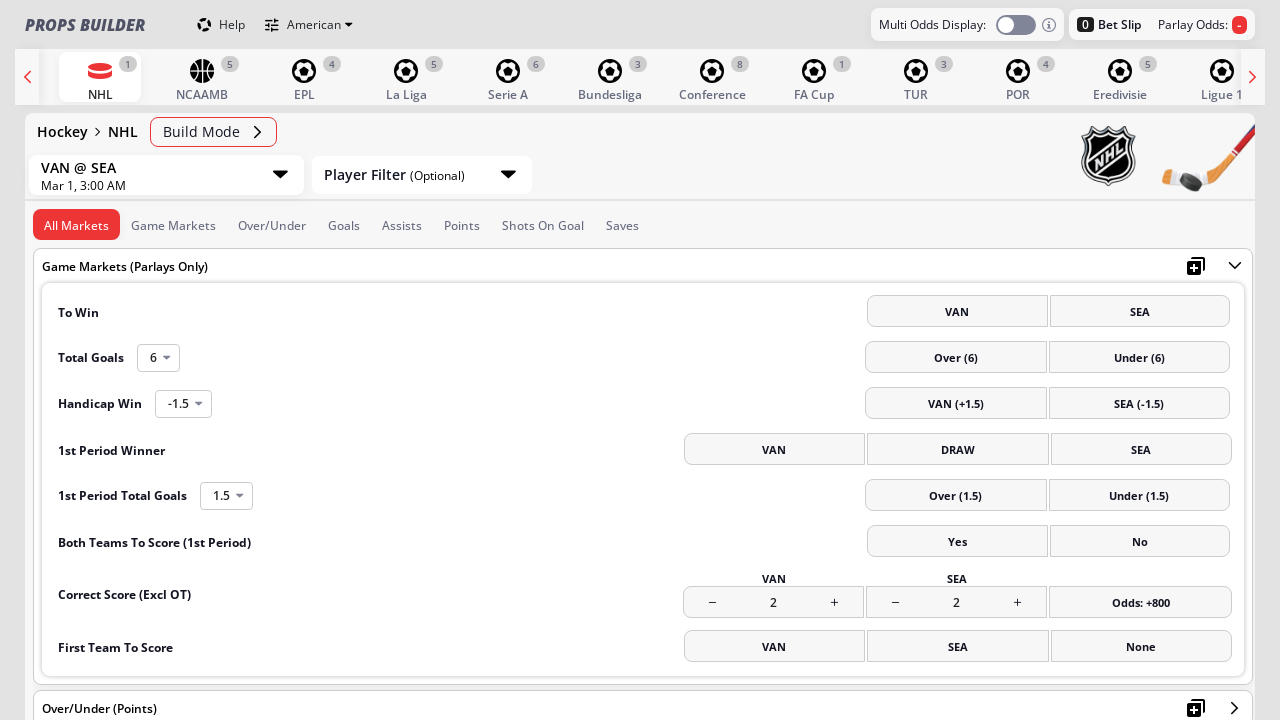

Located all stat category divs (app-main-stats-grouped)
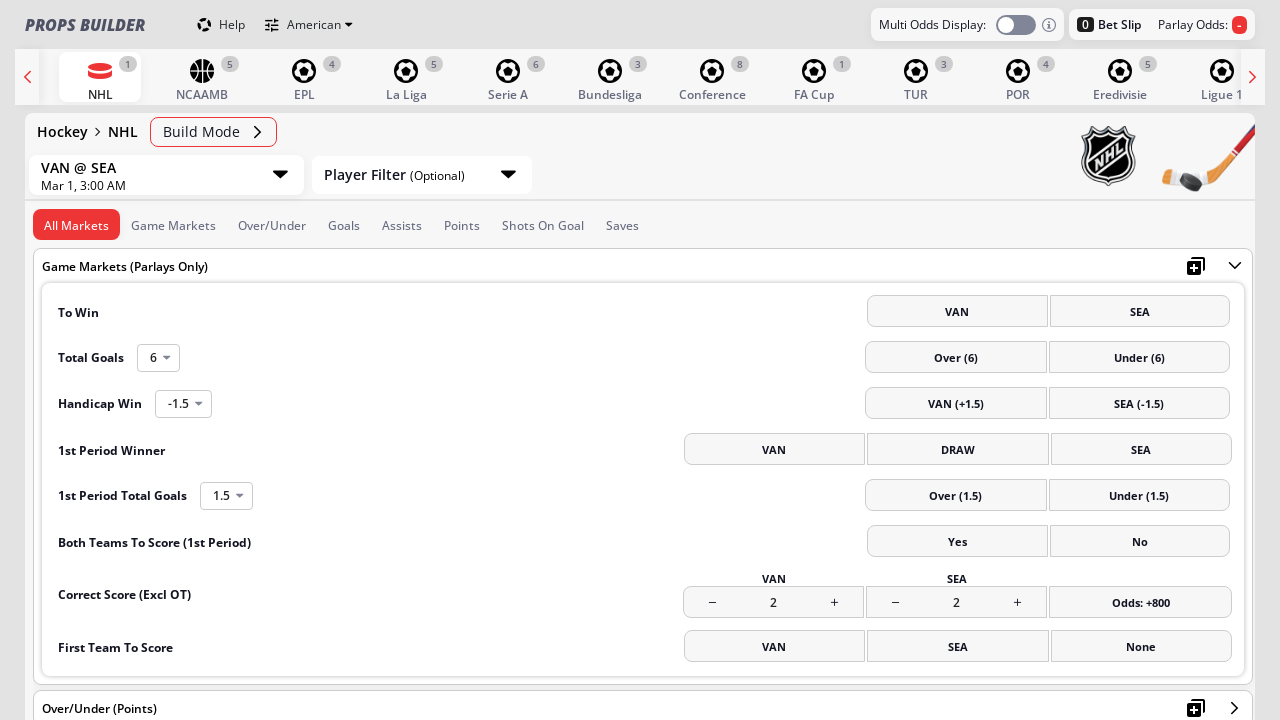

Found 10 stat category sections
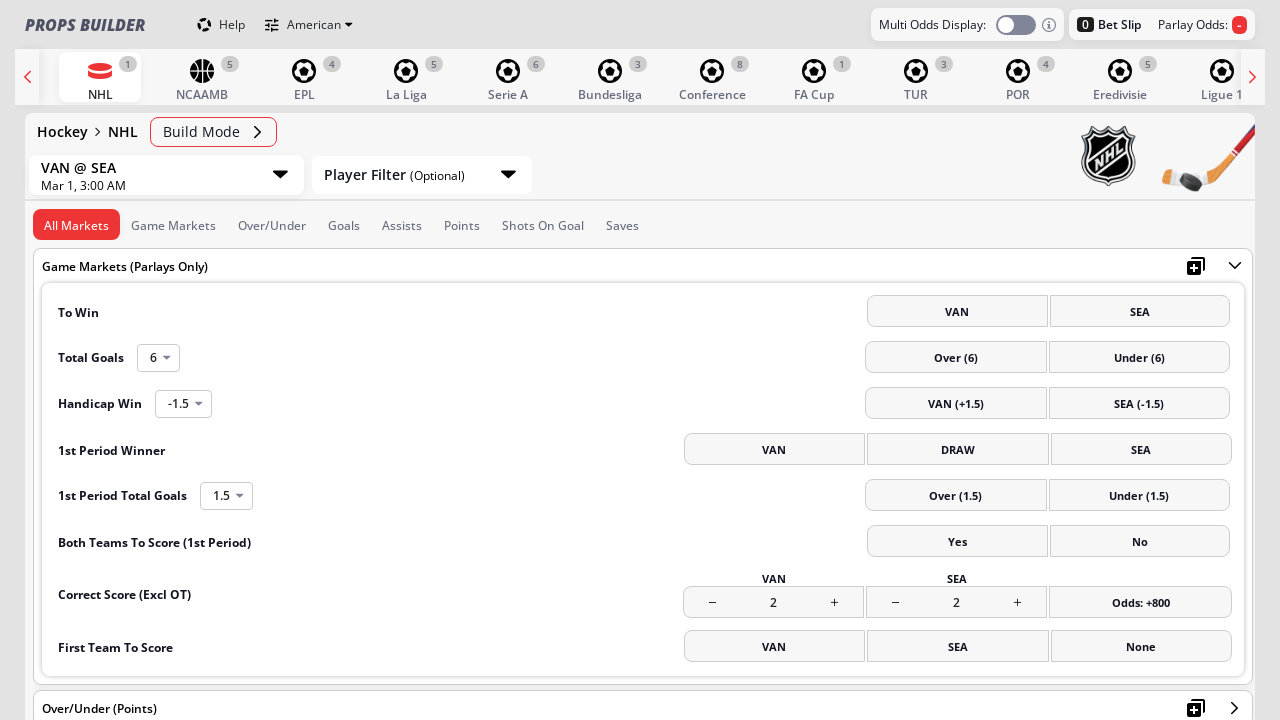

Clicked to expand 'Points' stat category at (643, 702) on app-main-stats-grouped >> nth=1 >> .main-stats__item.main-stat
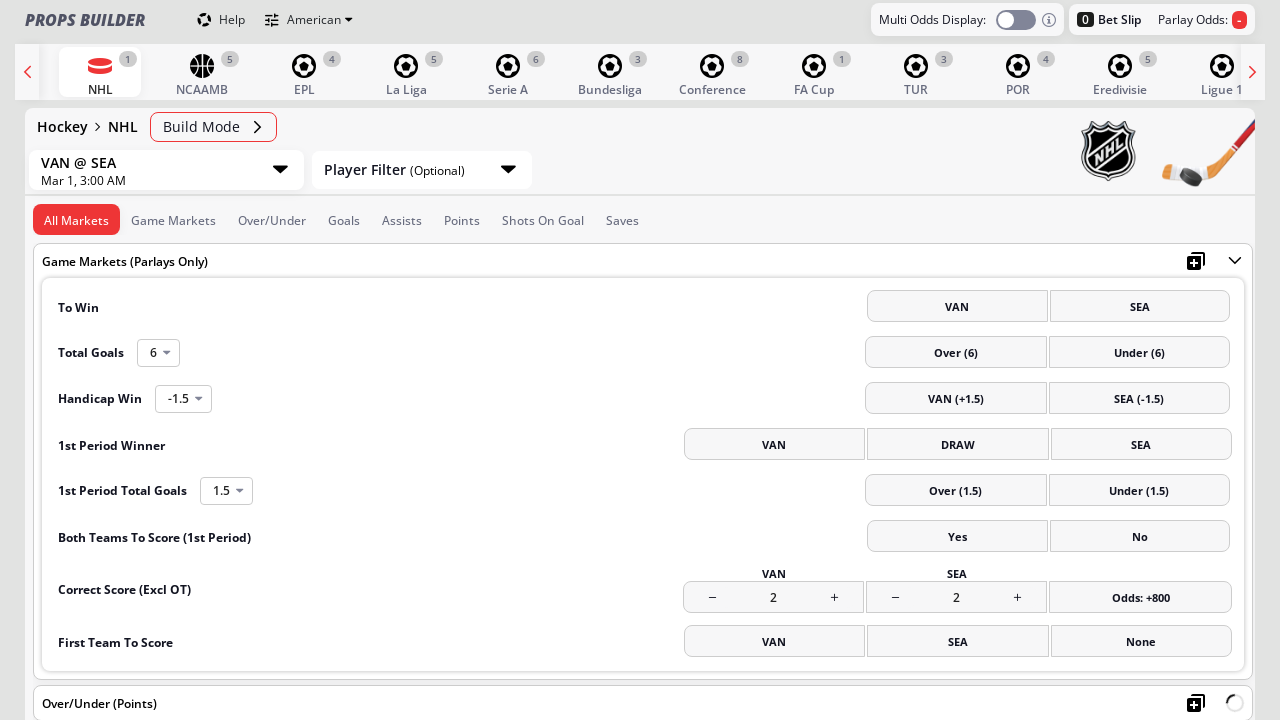

Waited 2 seconds for 'Points' category to expand
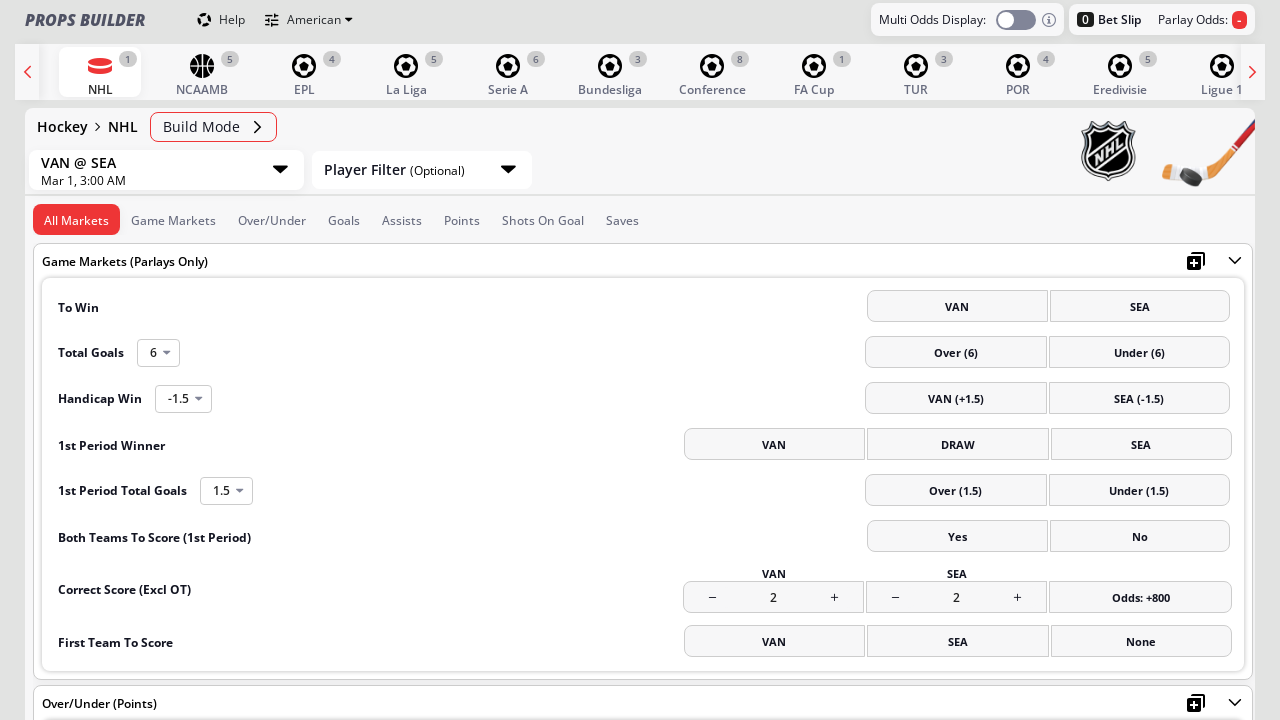

Clicked on first game in 'Points' category to reveal player statistics panel at (643, 470) on app-main-stats-grouped >> nth=1 >> .main-stat__content >> nth=0
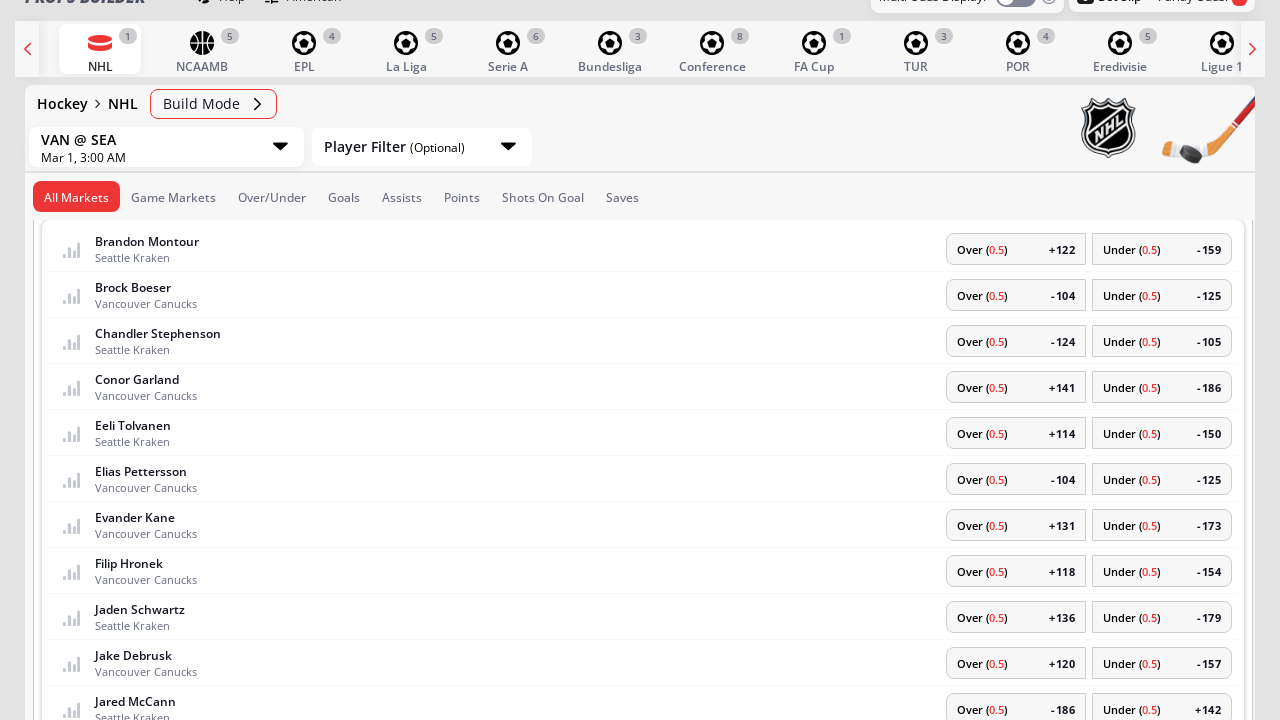

Player statistics panel loaded for 'Points' category
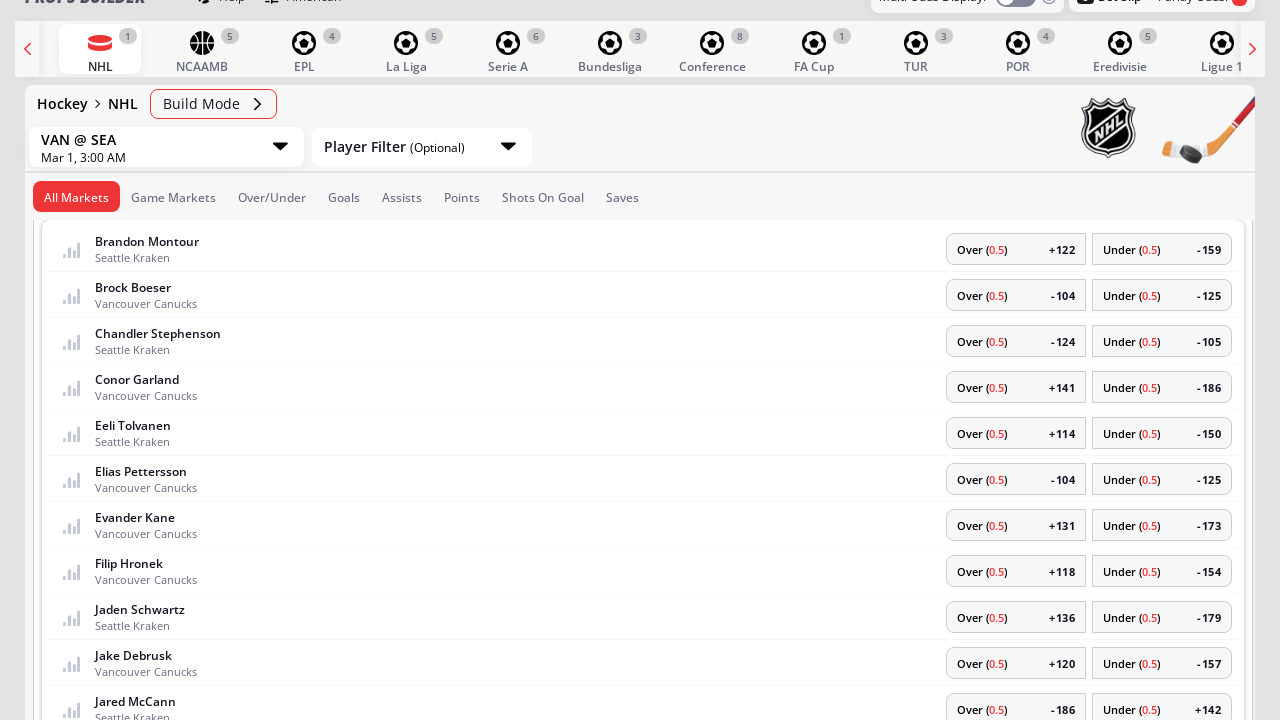

Waited 1 second for player stats to fully render
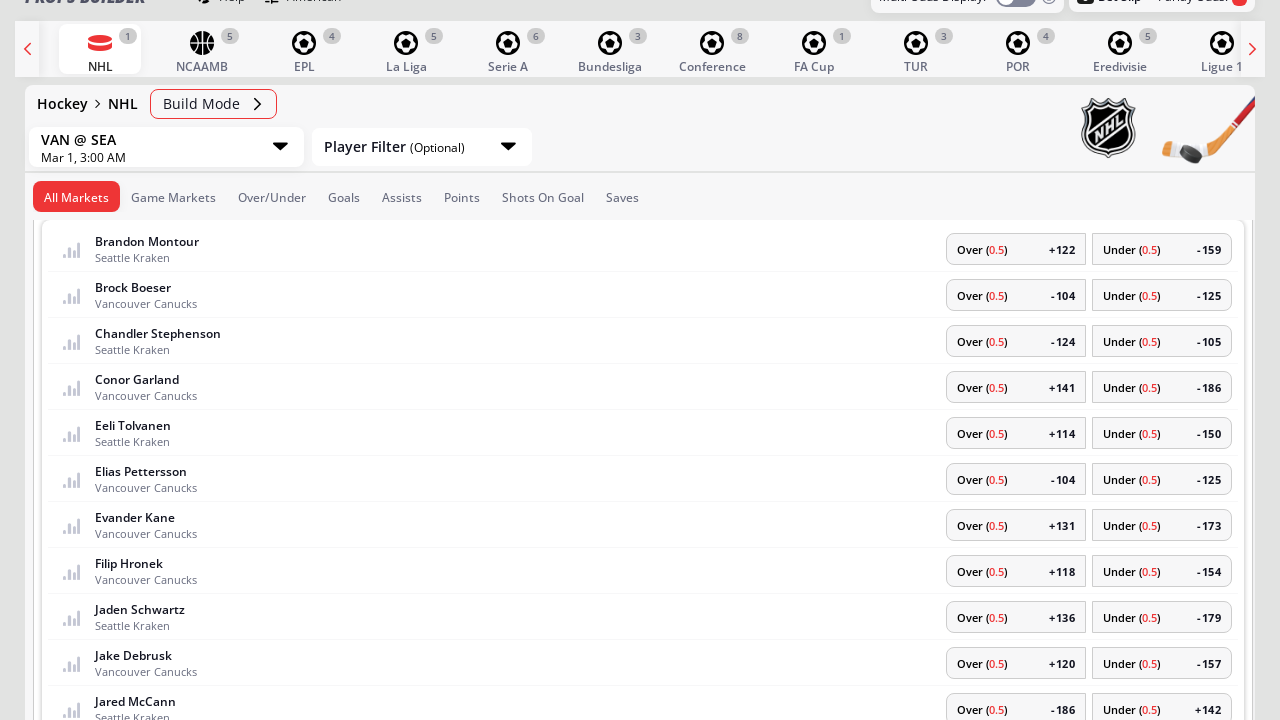

Clicked to expand 'Assists' stat category at (643, 533) on app-main-stats-grouped >> nth=5 >> .main-stats__item.main-stat
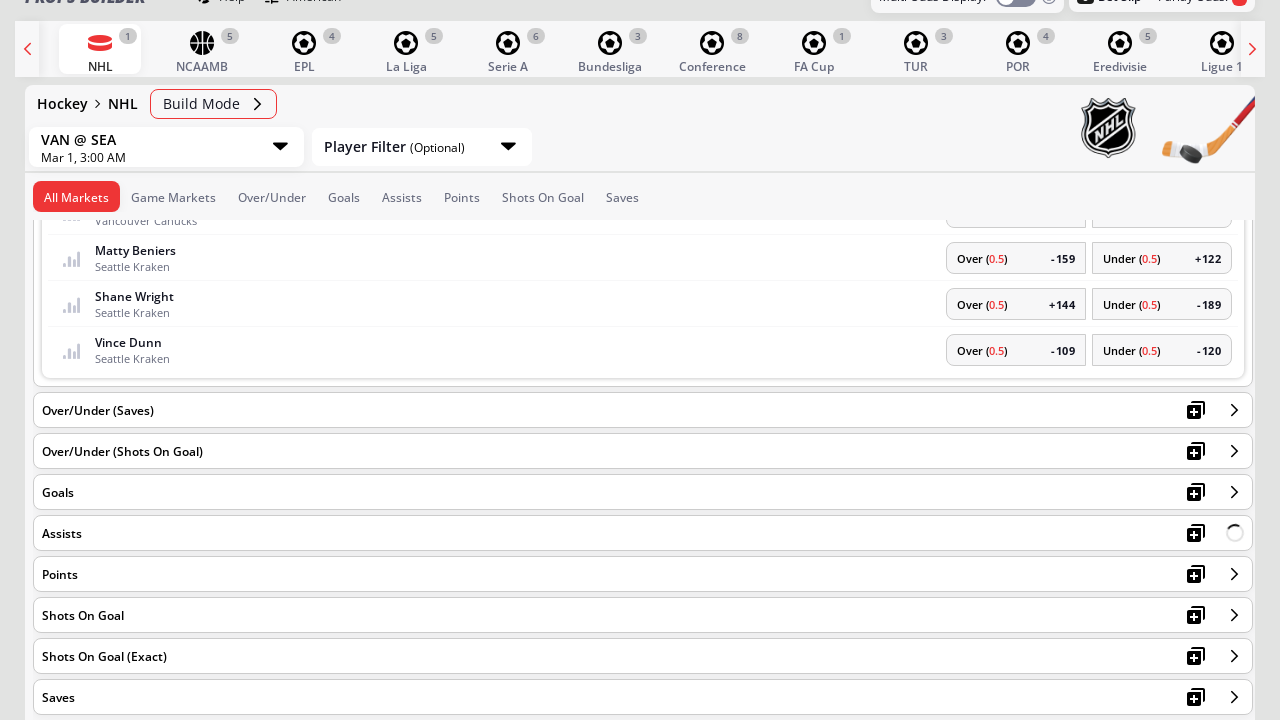

Waited 2 seconds for 'Assists' category to expand
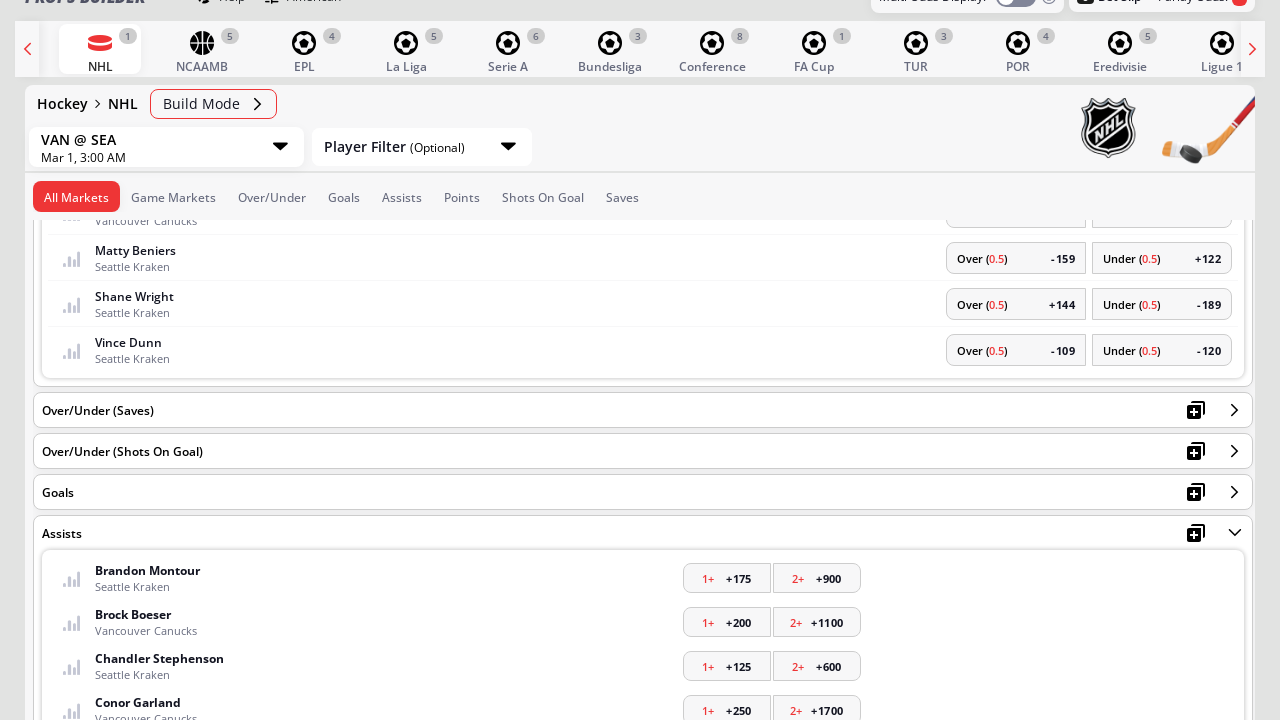

Clicked on first game in 'Assists' category to reveal player statistics panel at (643, 470) on app-main-stats-grouped >> nth=5 >> .main-stat__content >> nth=0
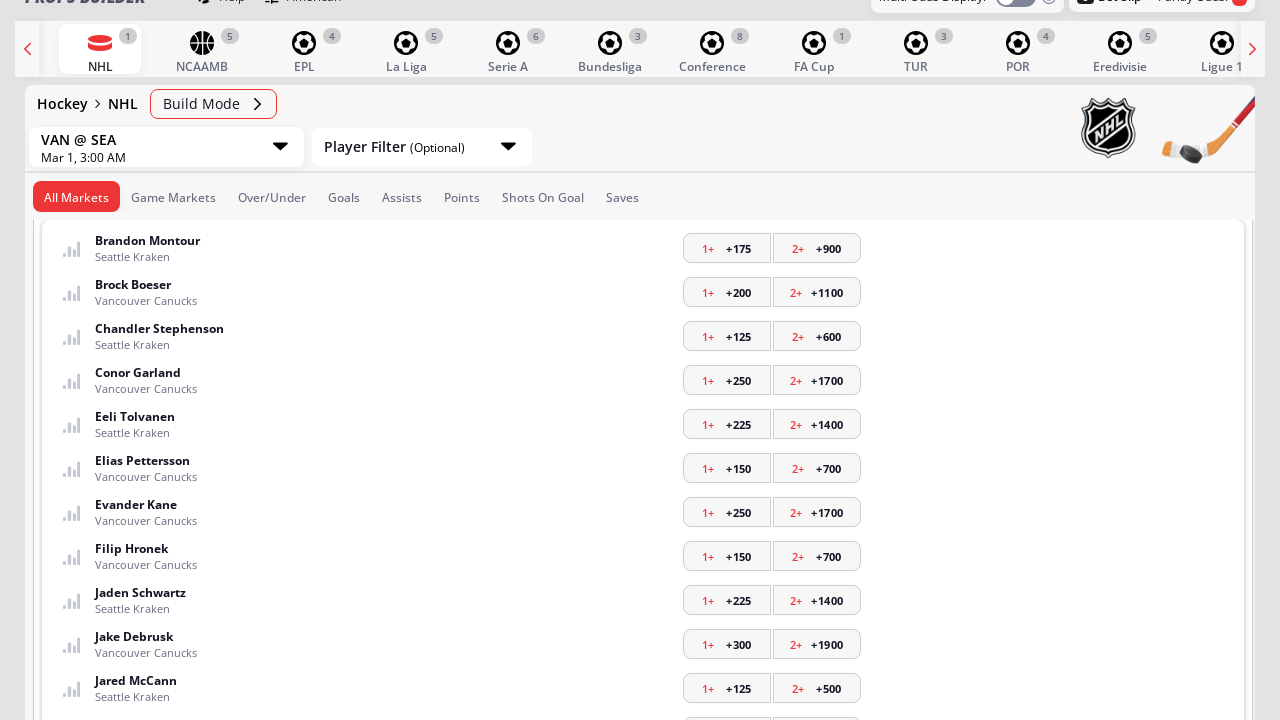

Player statistics panel loaded for 'Assists' category
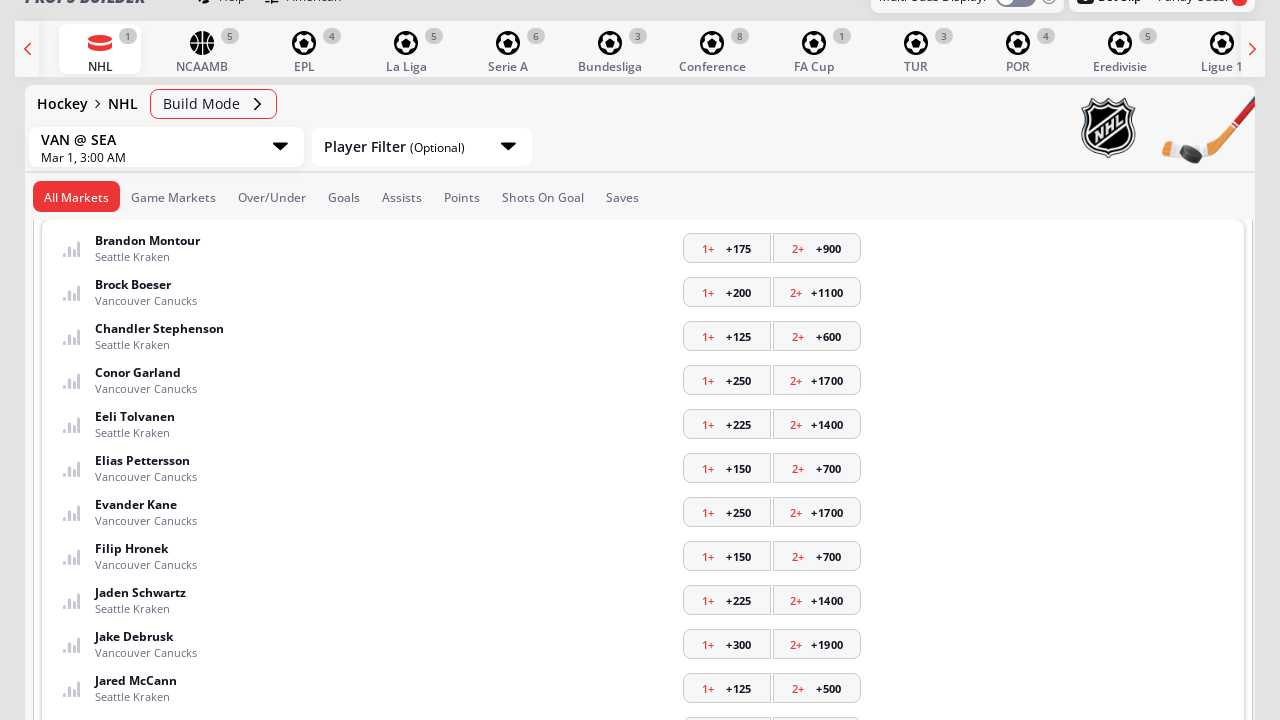

Waited 1 second for player stats to fully render
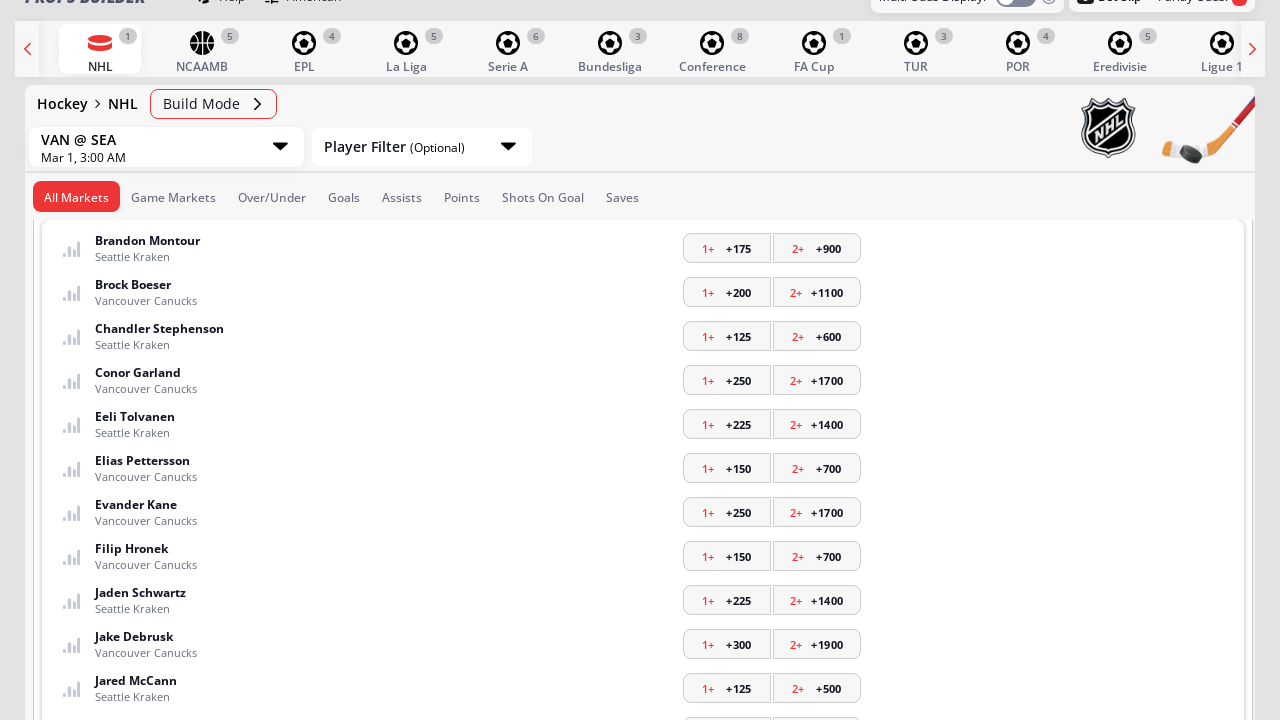

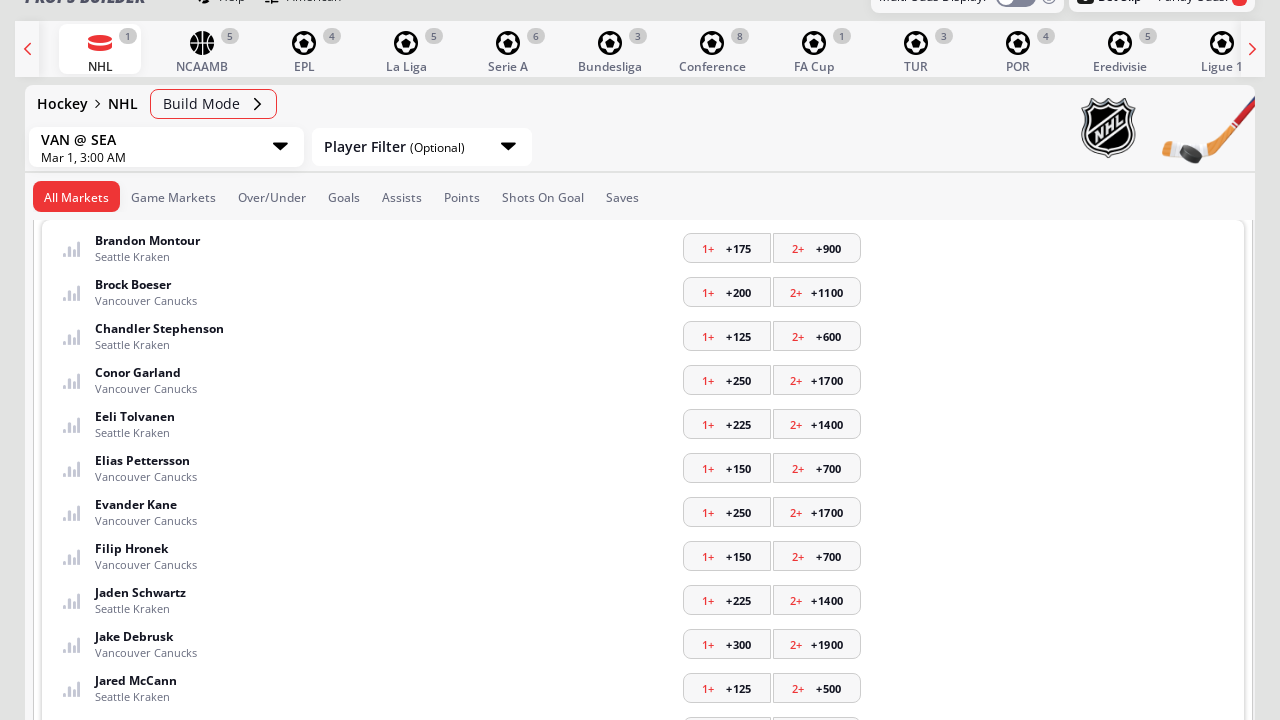